Tests window handling by opening a new window, switching between parent and child windows, and closing the child window

Starting URL: https://the-internet.herokuapp.com/windows

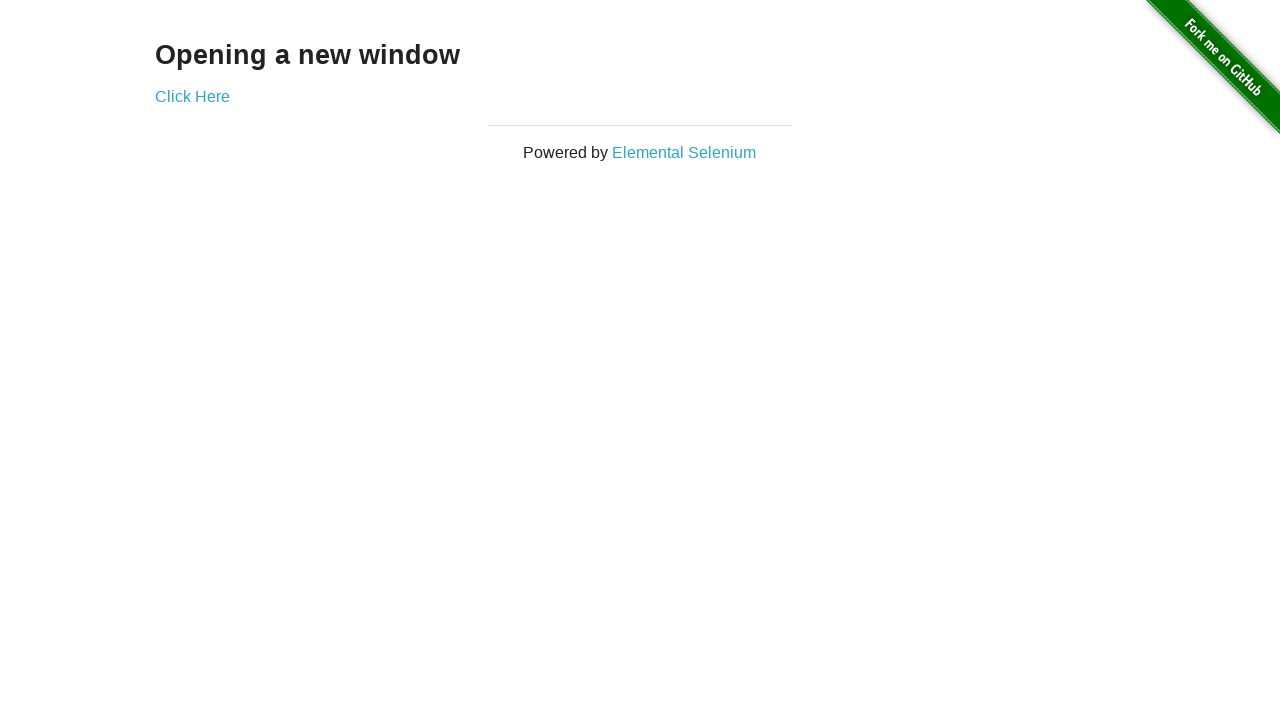

Clicked 'Click Here' link to open new window at (192, 96) on a:has-text('Click Here')
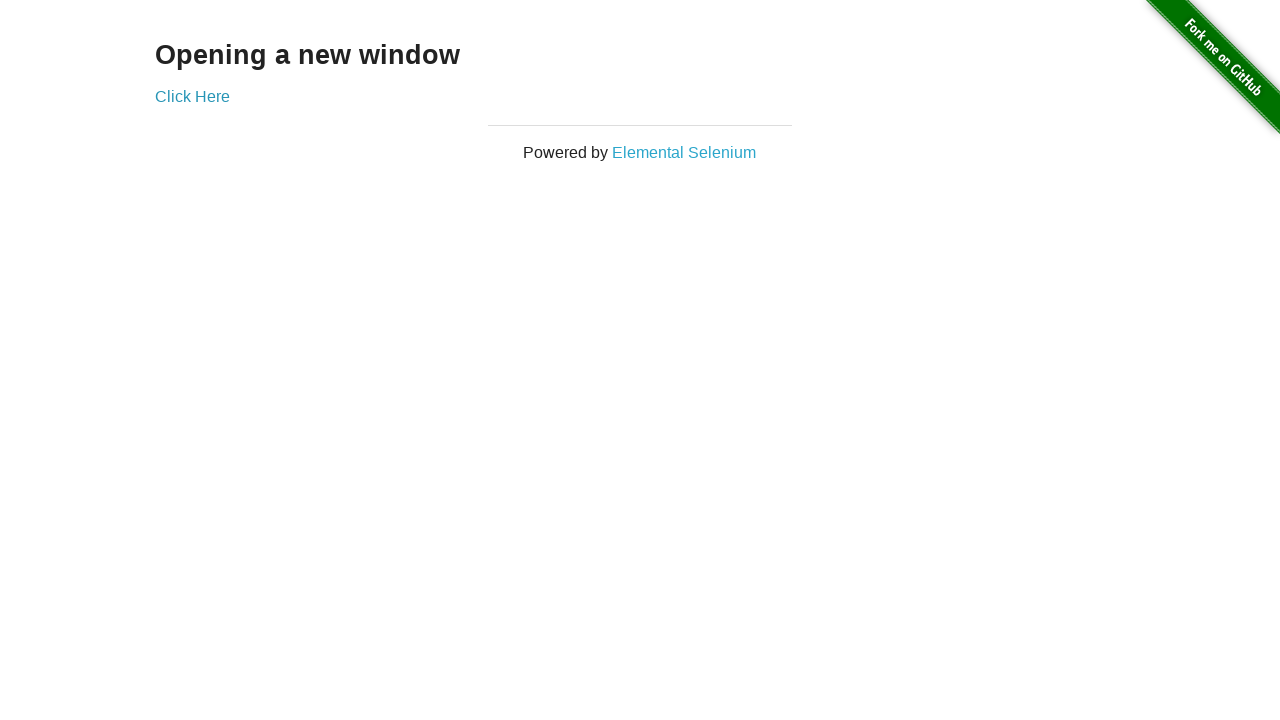

New window opened and captured
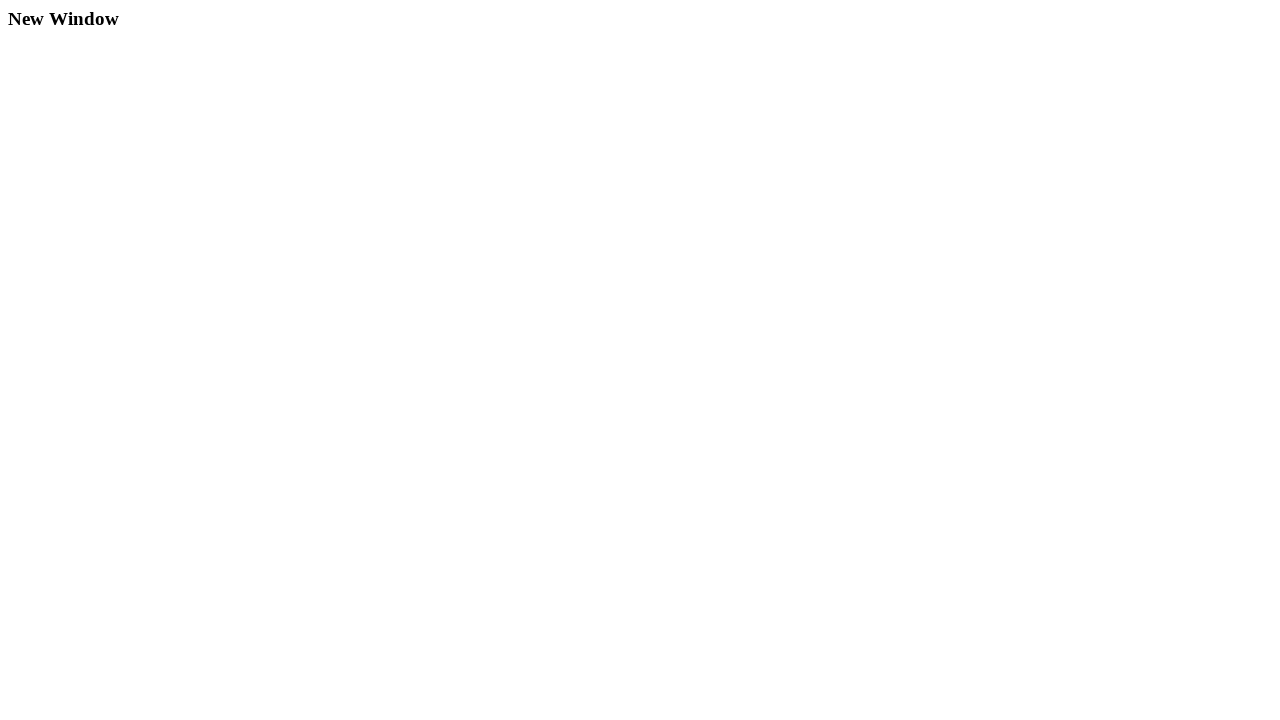

New window page load state completed
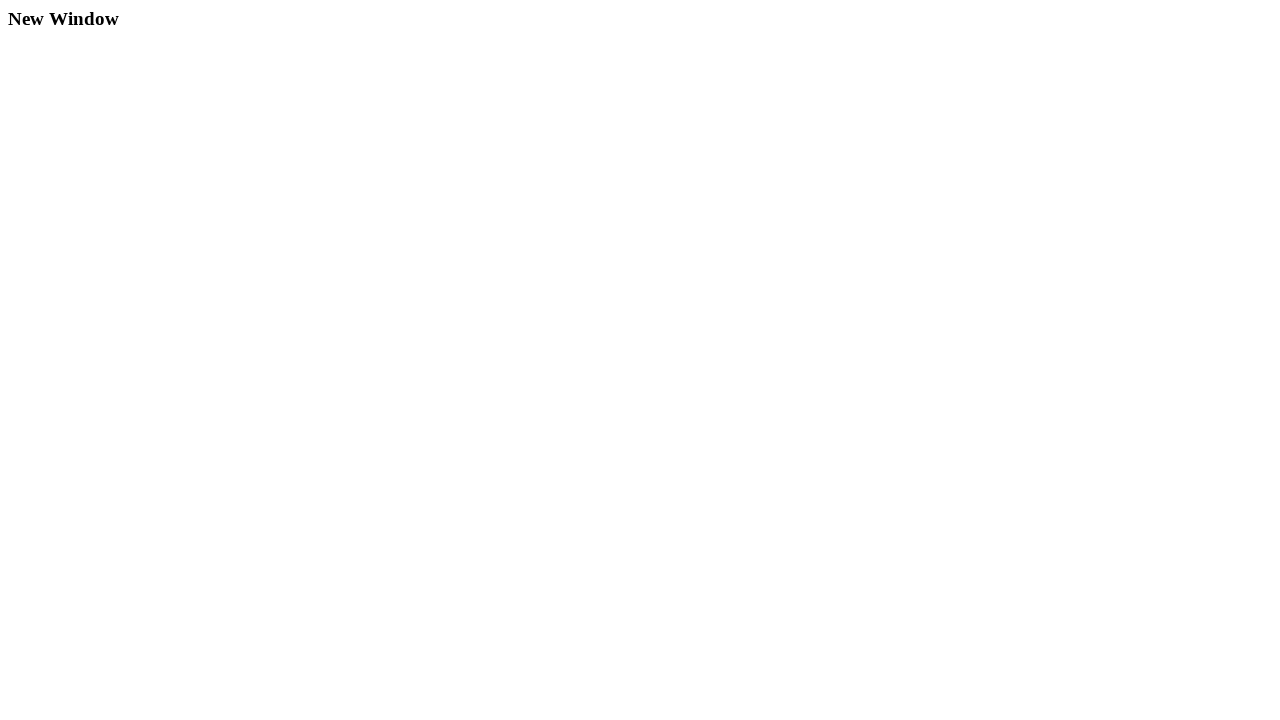

Closed the new window
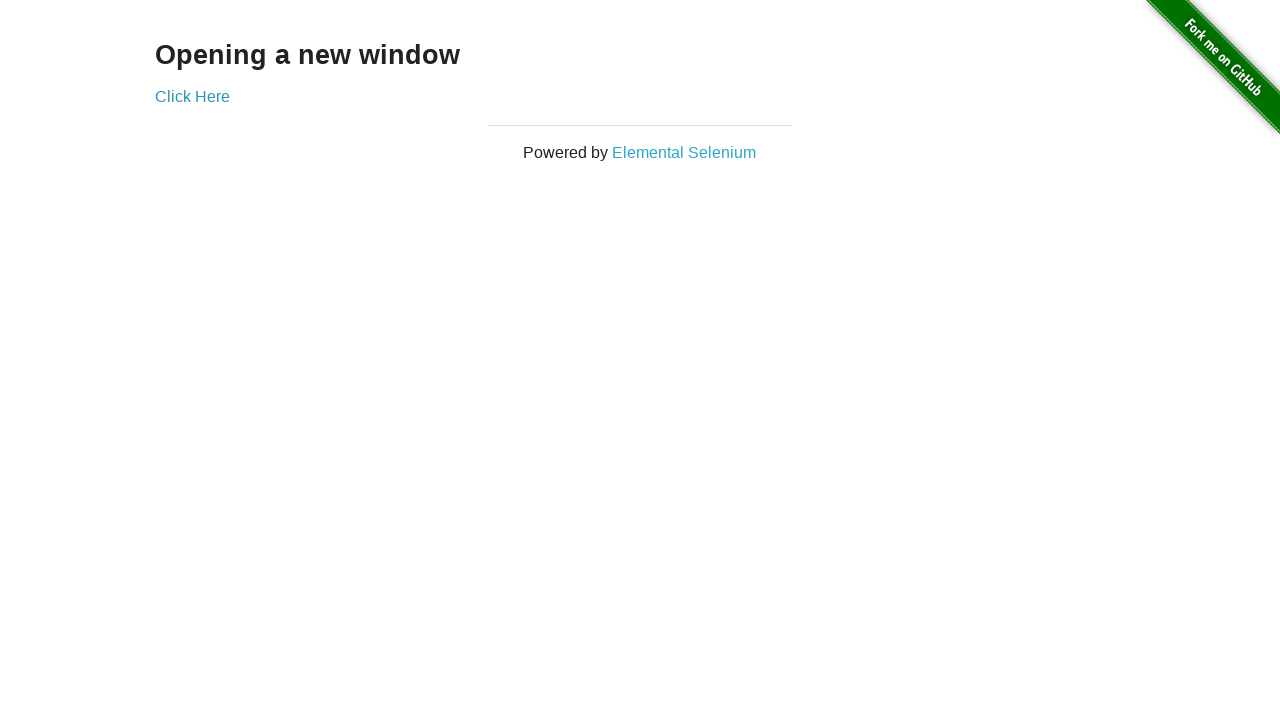

Verified return to original window with h3 element visible
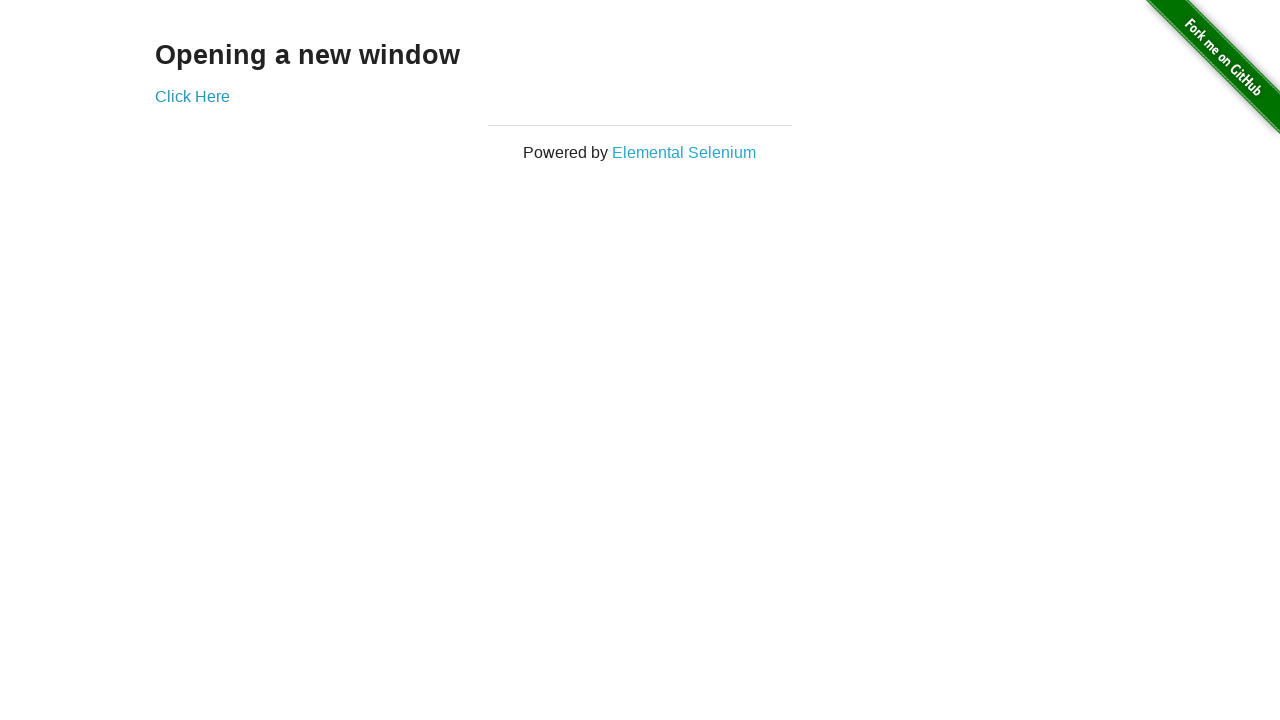

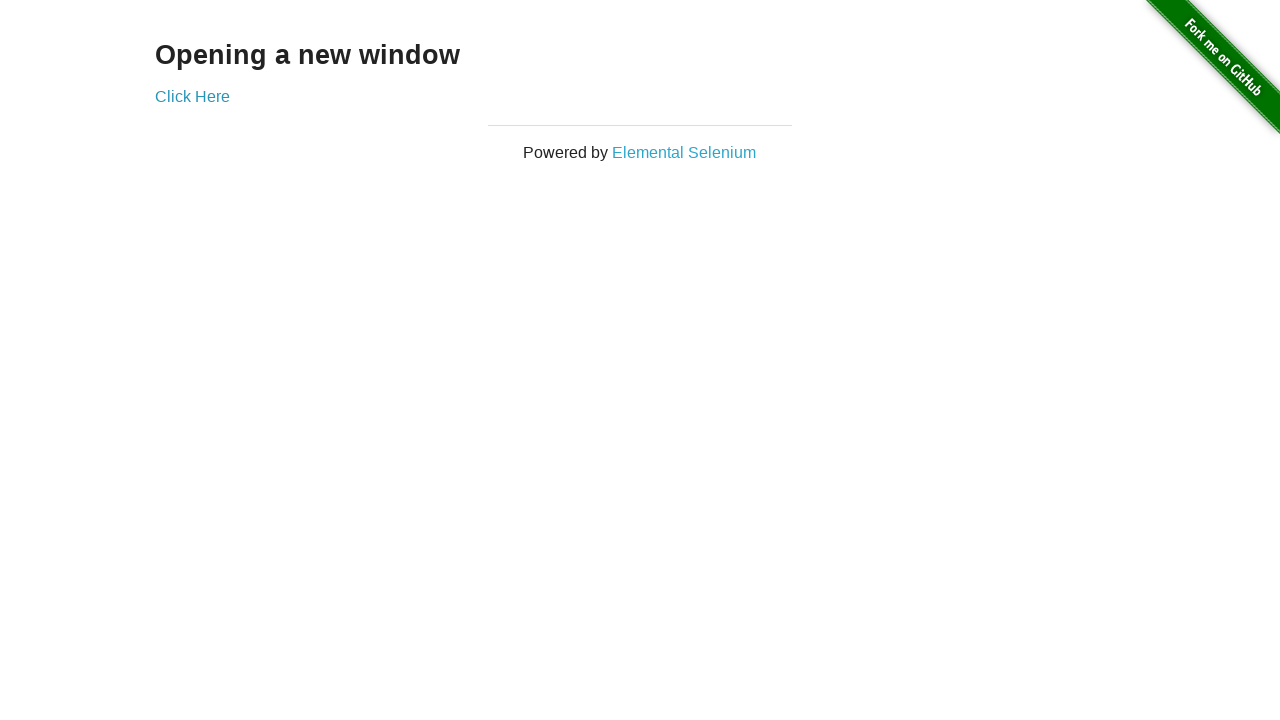